Navigates to a Spanish wine news website and verifies that article elements are present and loaded on the page.

Starting URL: https://www.tecnovino.com/categorias/actualidad/

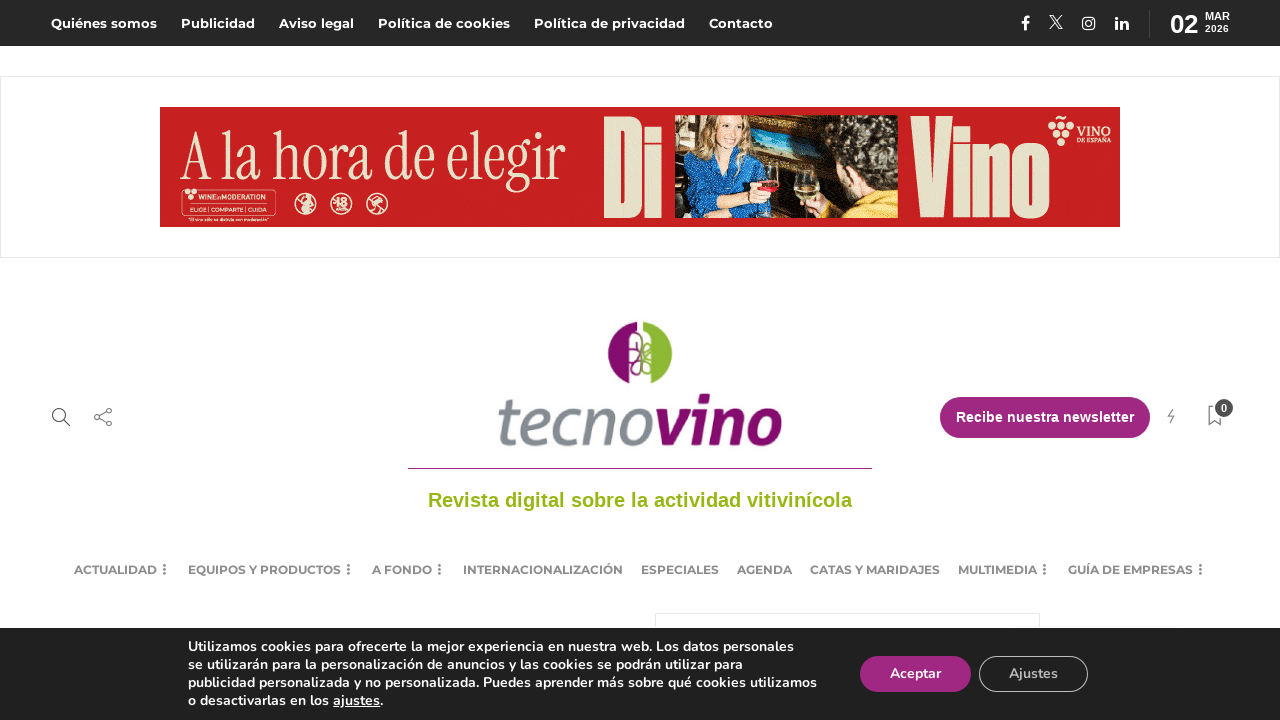

Navigated to Tecnovino Spanish wine news website - Actualidad category
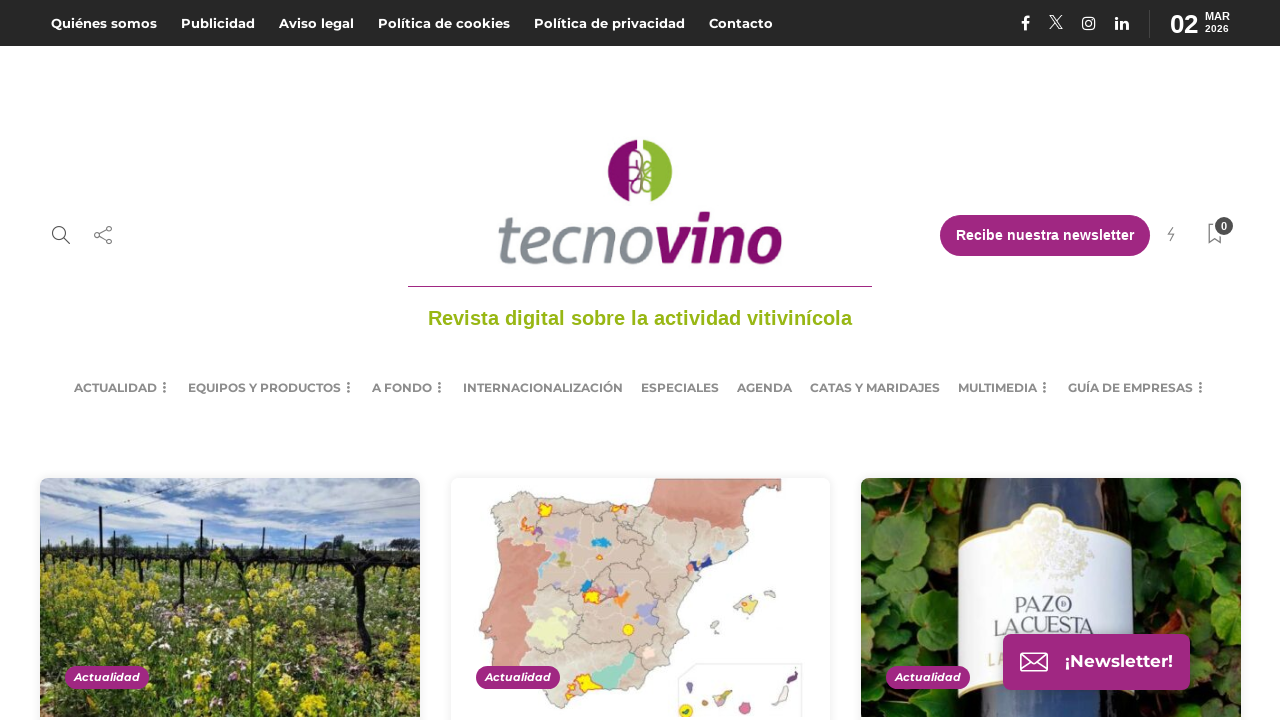

Article elements loaded on the page
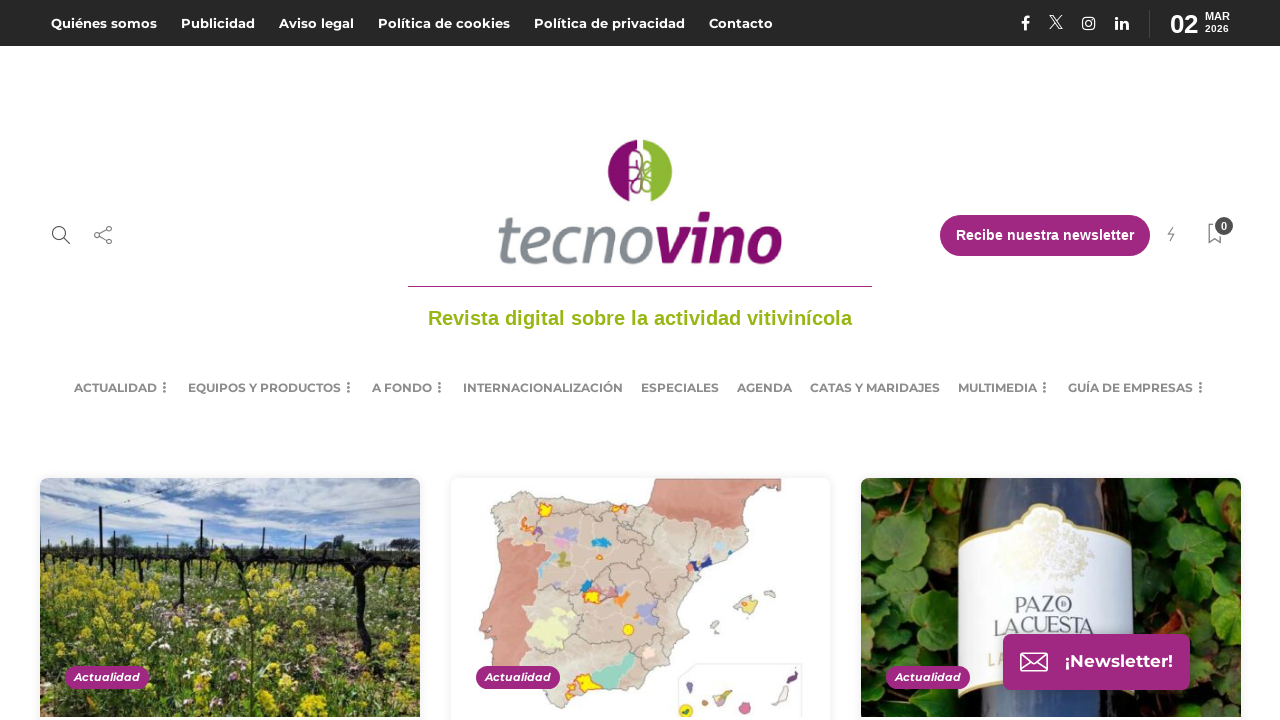

Verified that article links are present and loaded
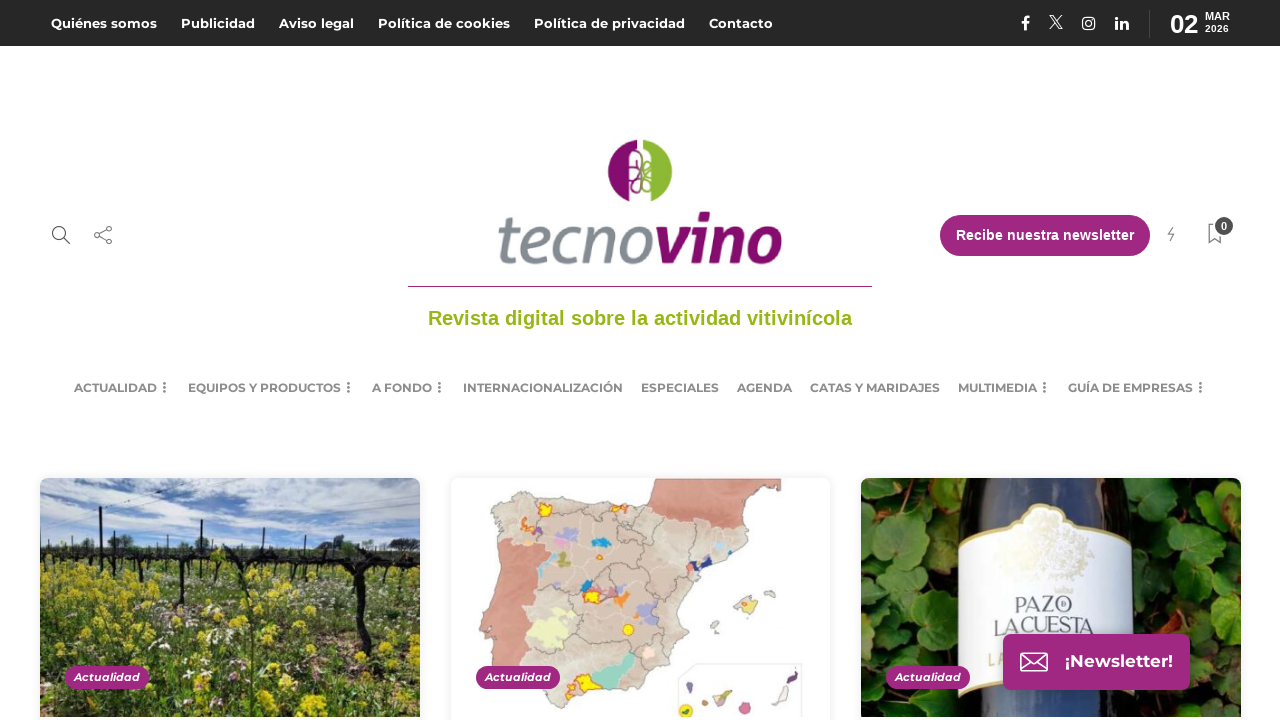

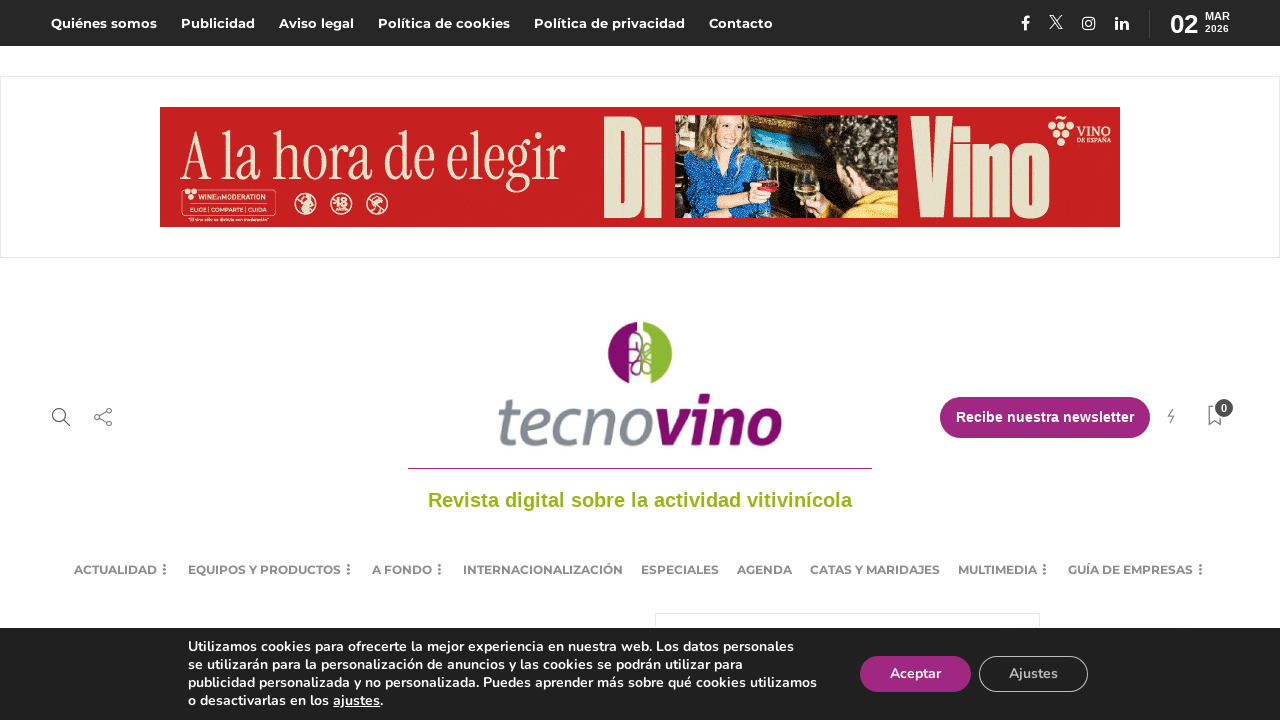